Tests radio button handling by finding all radio buttons with name 'lang', iterating through them, and clicking the one with value 'python'.

Starting URL: http://seleniumpractise.blogspot.com/2016/08/how-to-automate-radio-button-in.html

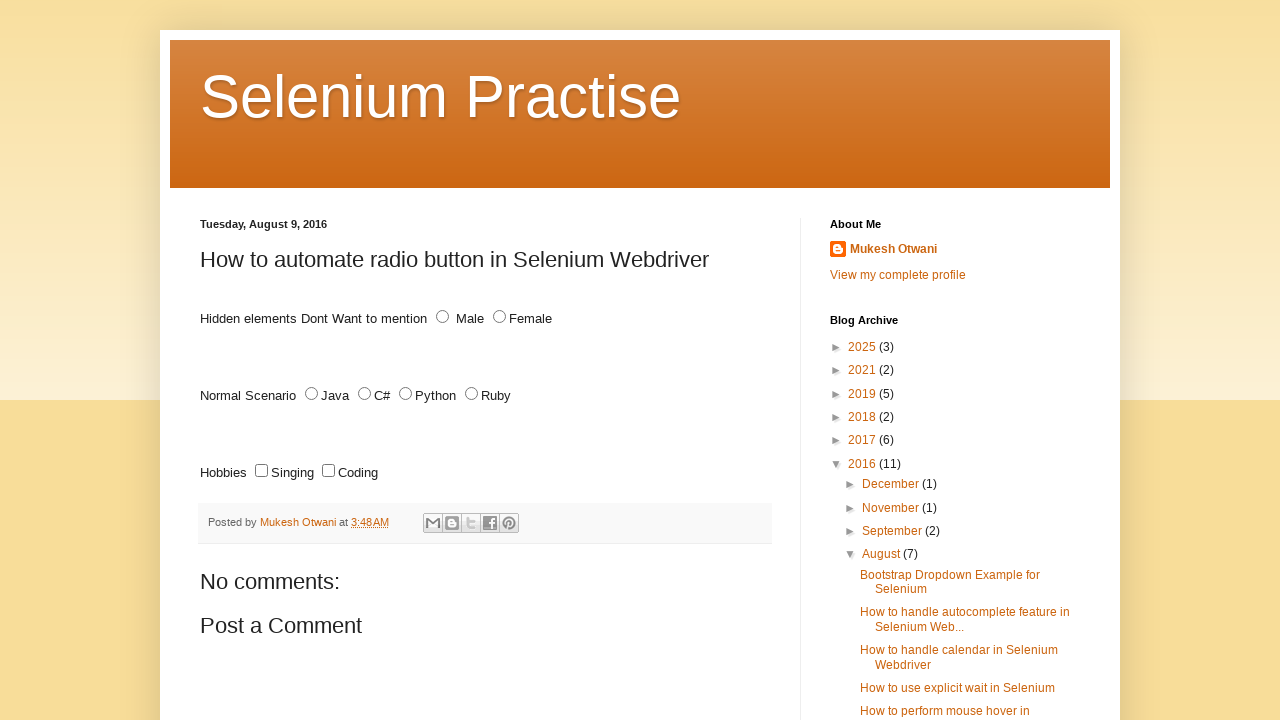

Waited for radio buttons with name 'lang' to be present
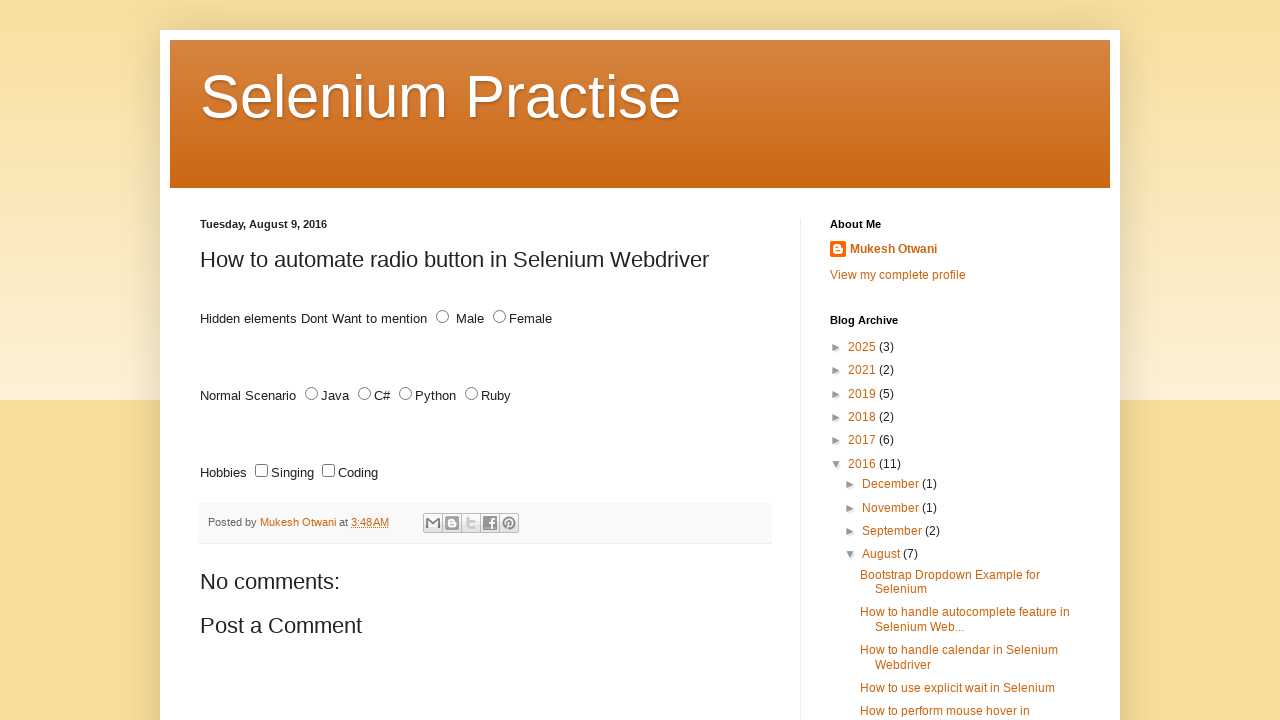

Located all radio buttons with name 'lang'
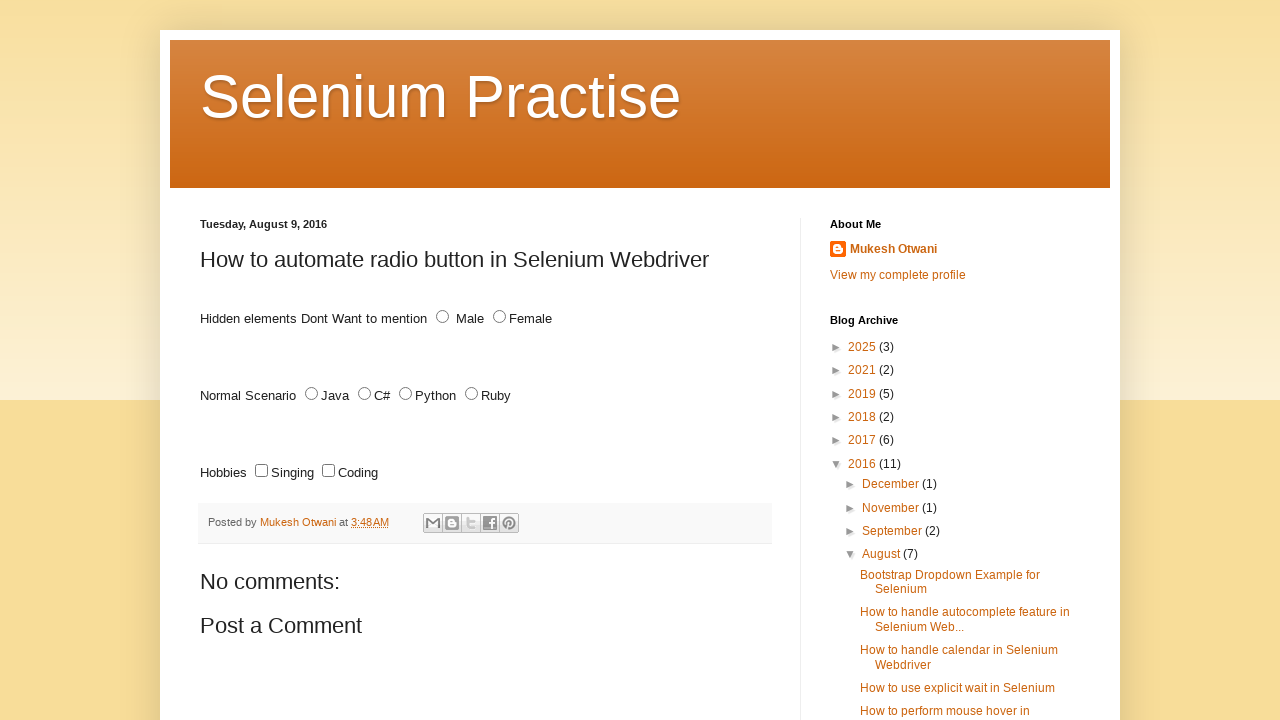

Found 4 radio buttons
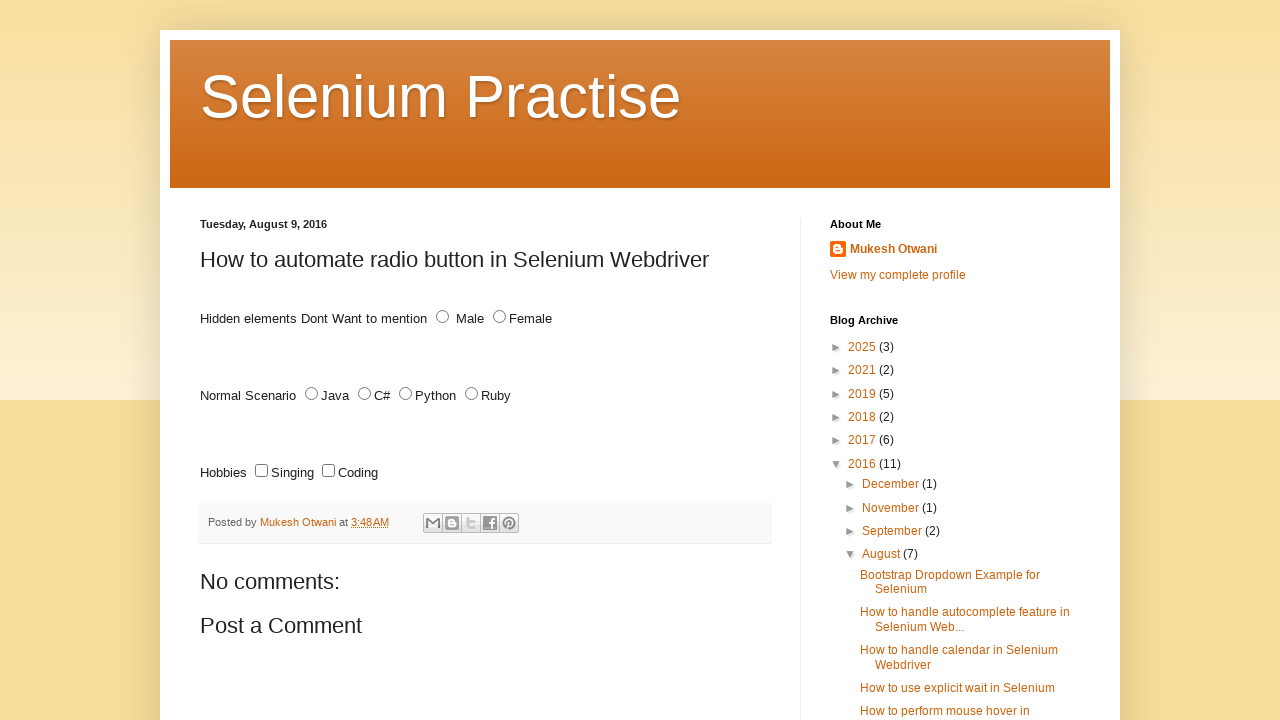

Retrieved value attribute from radio button 0: 'JAVA'
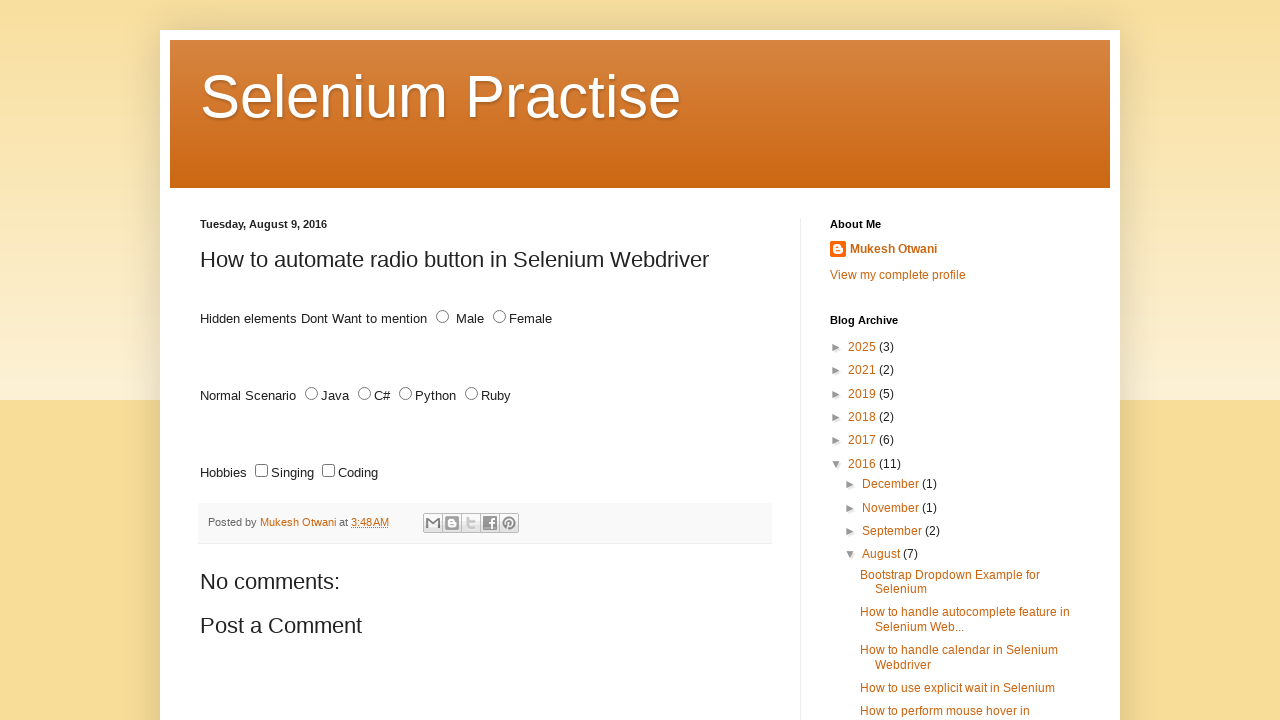

Retrieved value attribute from radio button 1: 'C#'
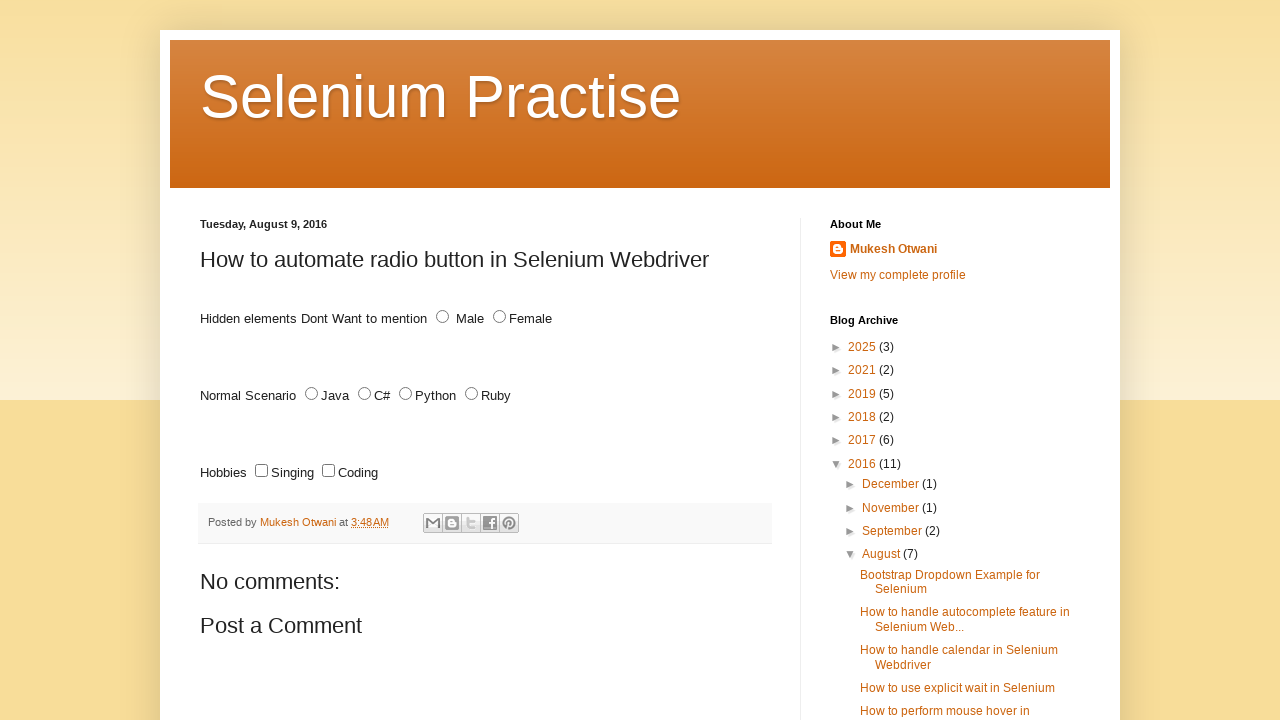

Retrieved value attribute from radio button 2: 'PYTHON'
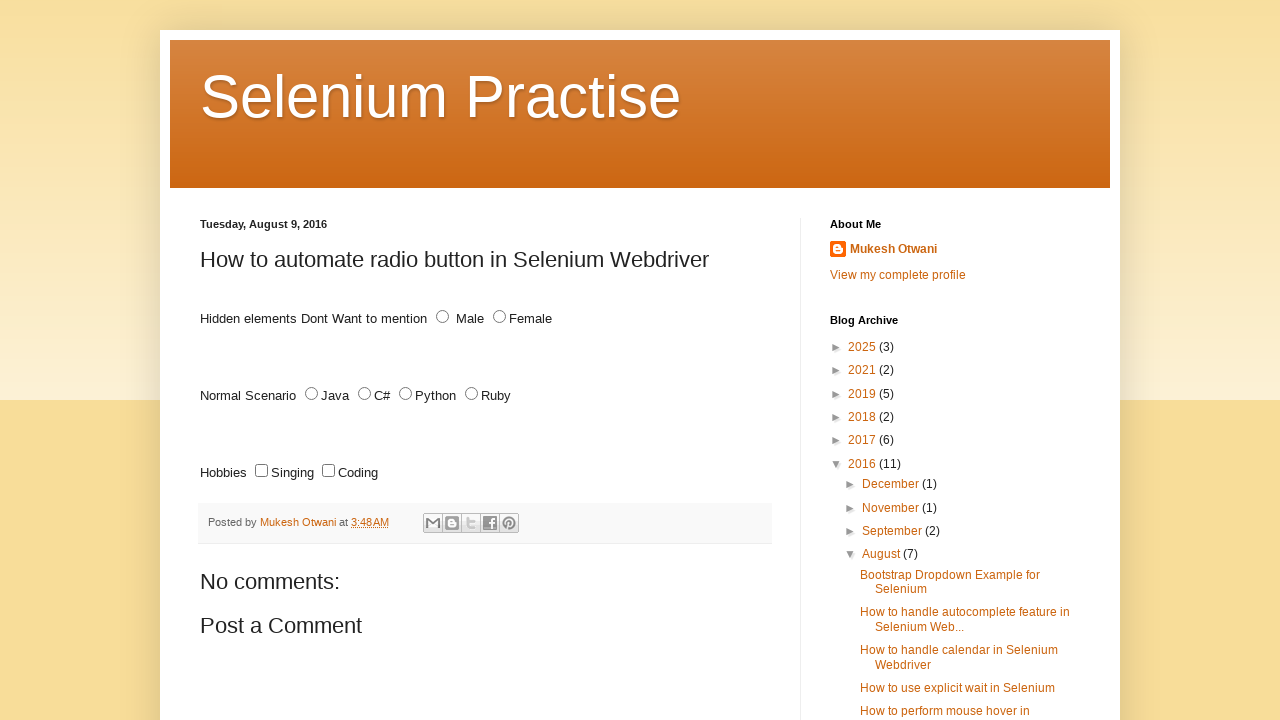

Clicked the radio button with value 'python' at (406, 394) on input[type='radio'][name='lang'] >> nth=2
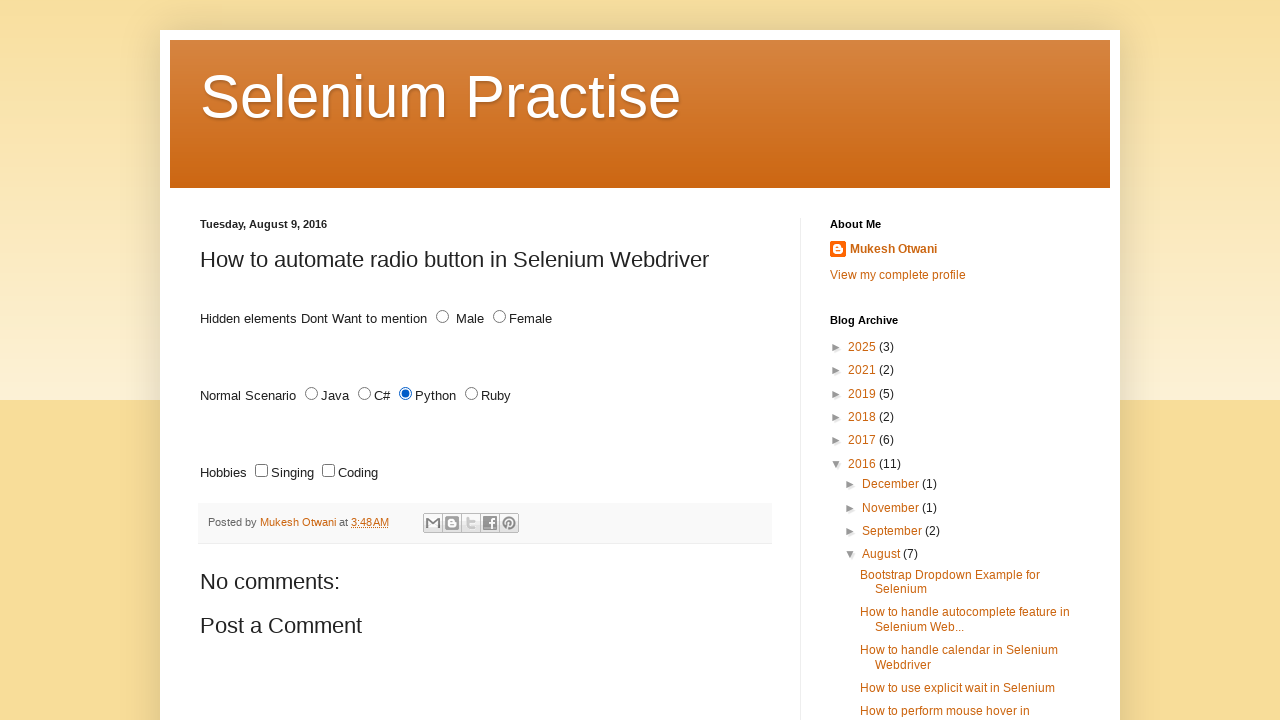

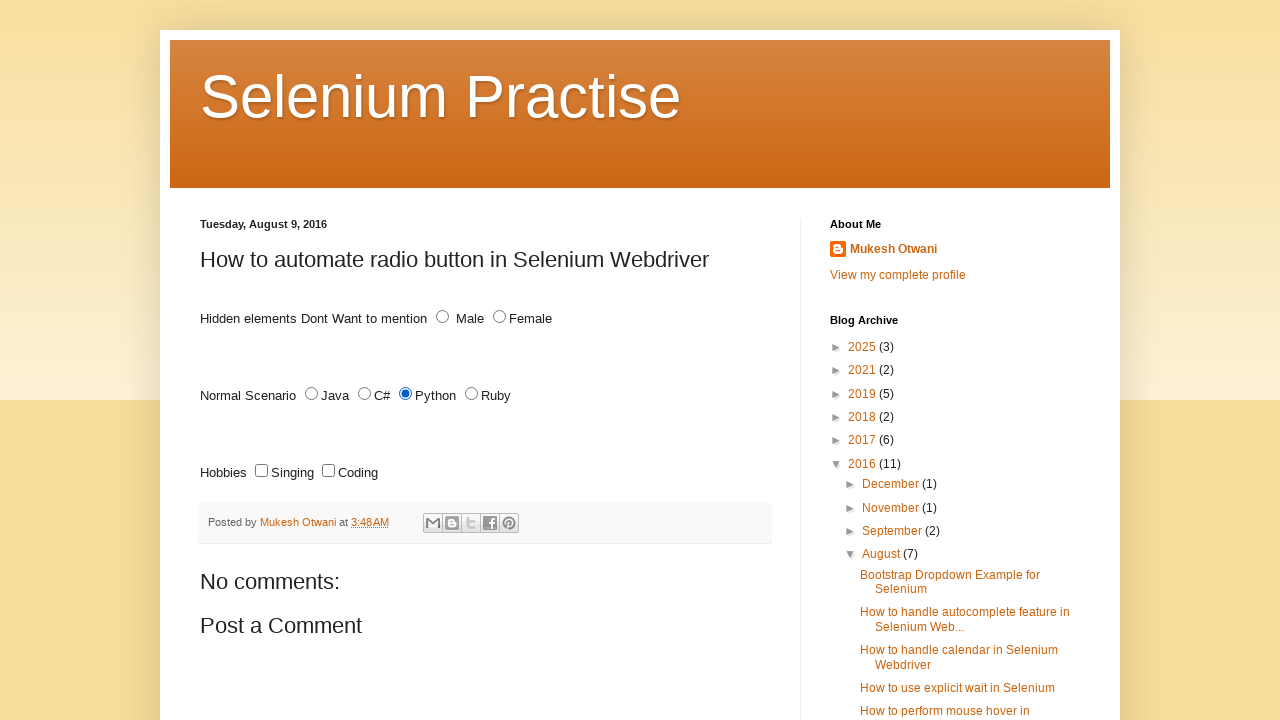